Tests scroll functionality by scrolling to the footer element and verifying scroll position changes

Starting URL: https://webdriver.io/

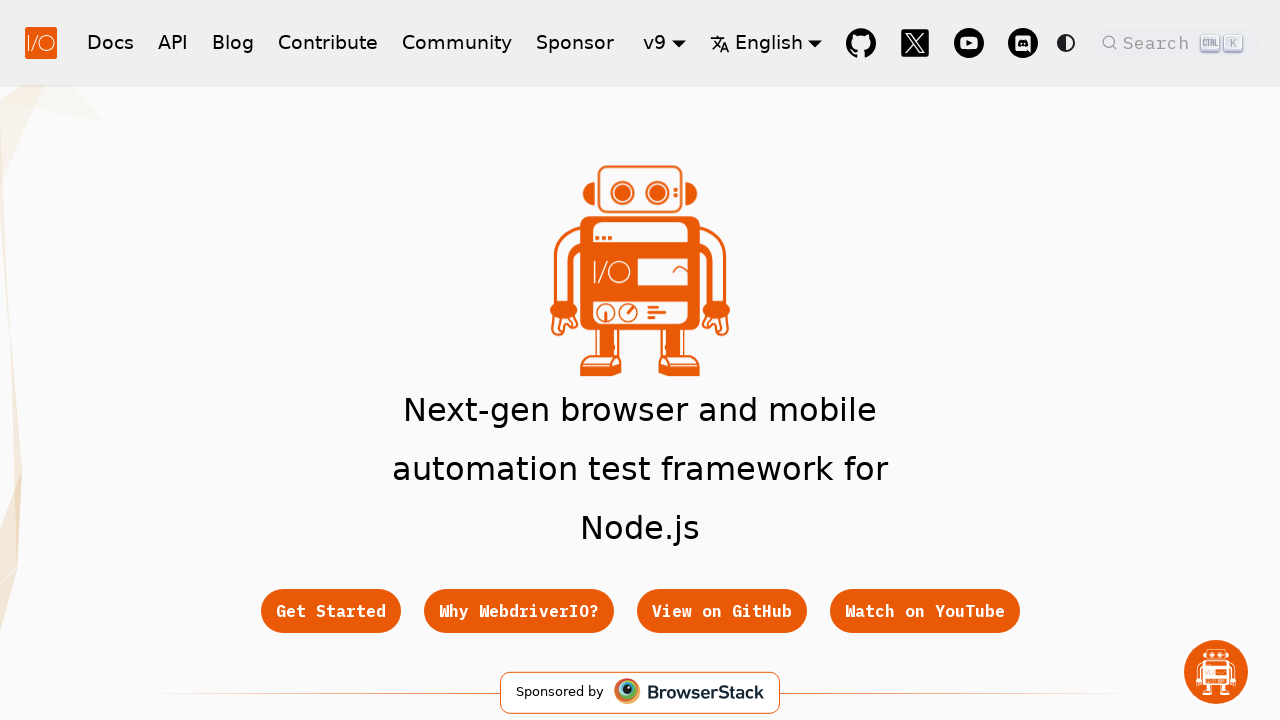

Retrieved initial scroll position from top of page
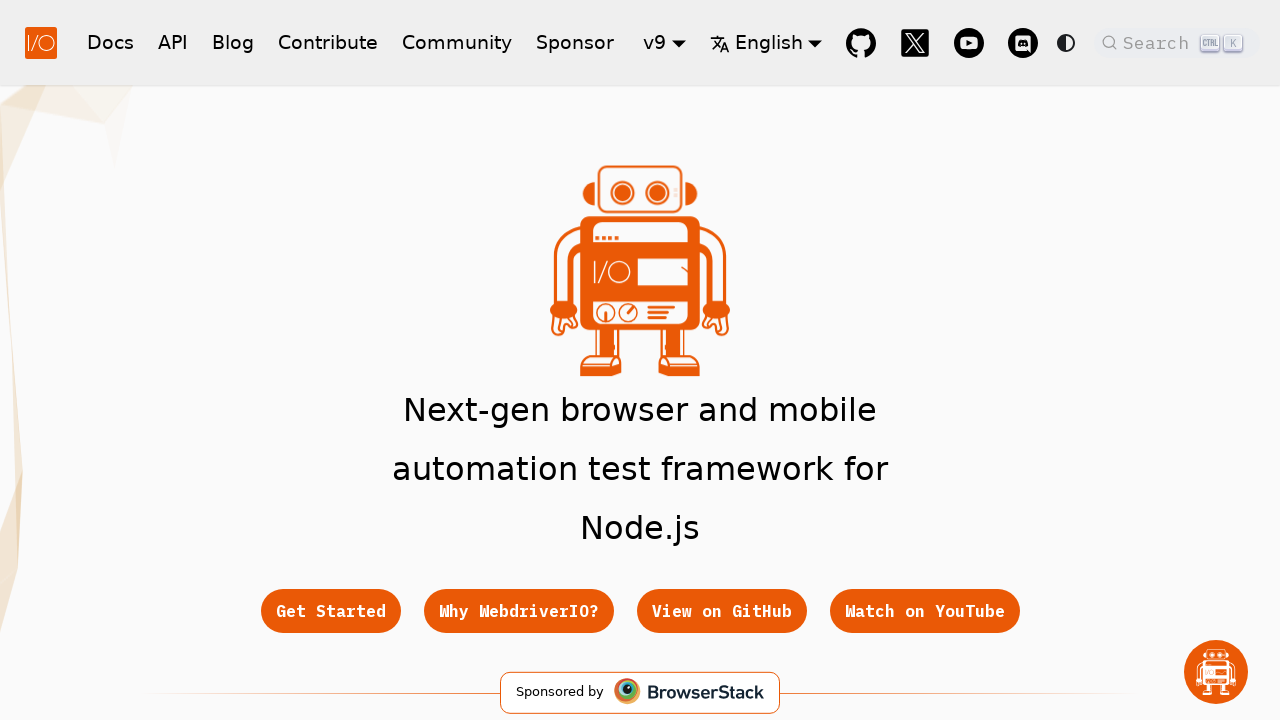

Verified initial scroll position is at [0, 0]
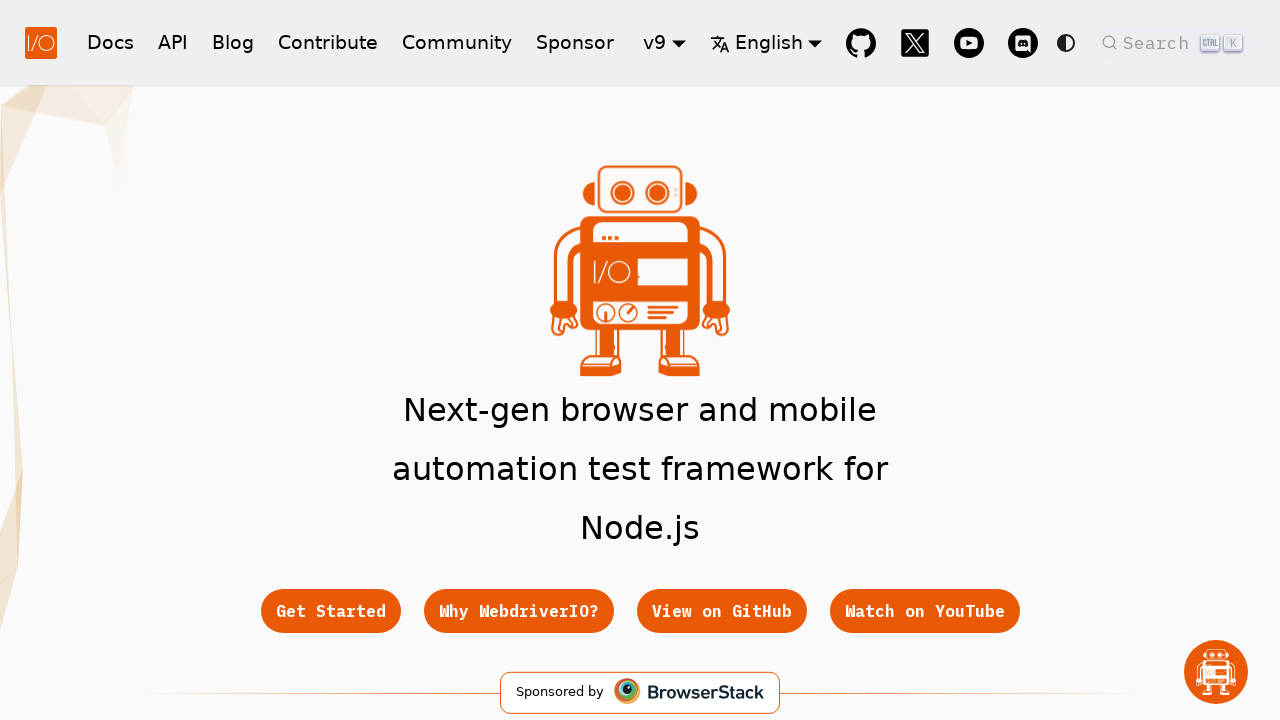

Scrolled footer element into view
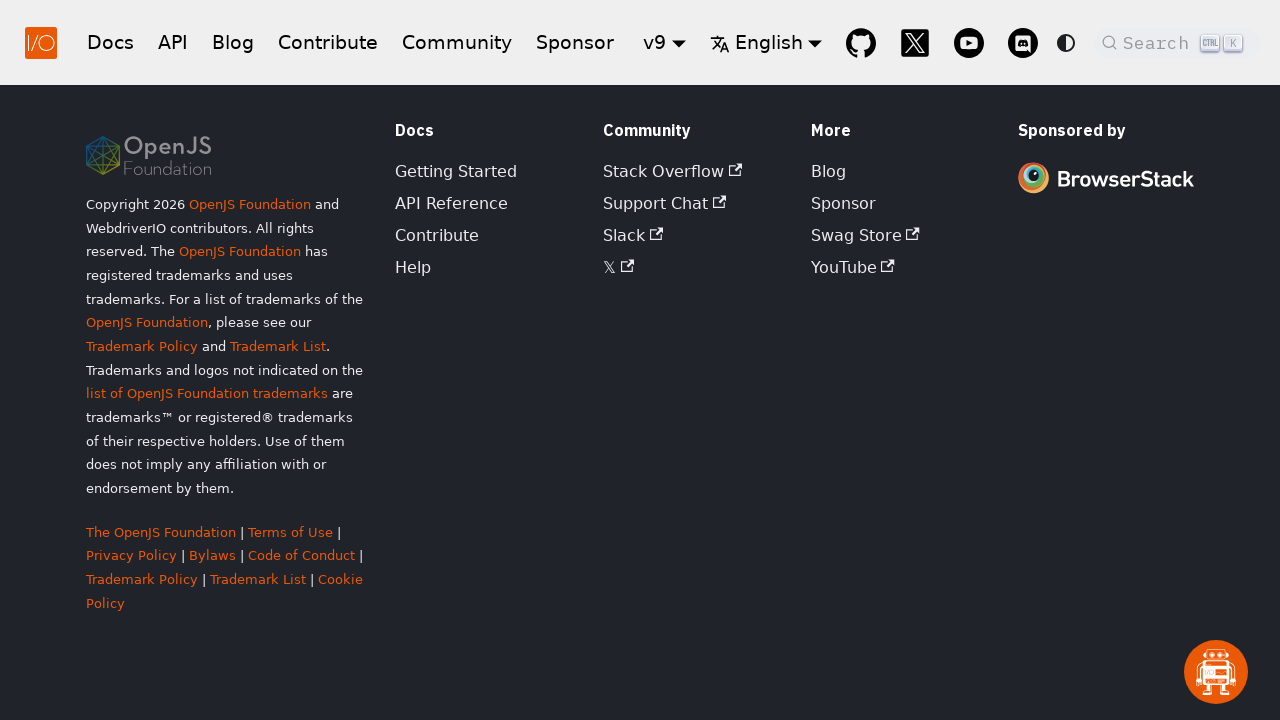

Retrieved current scroll position after scrolling
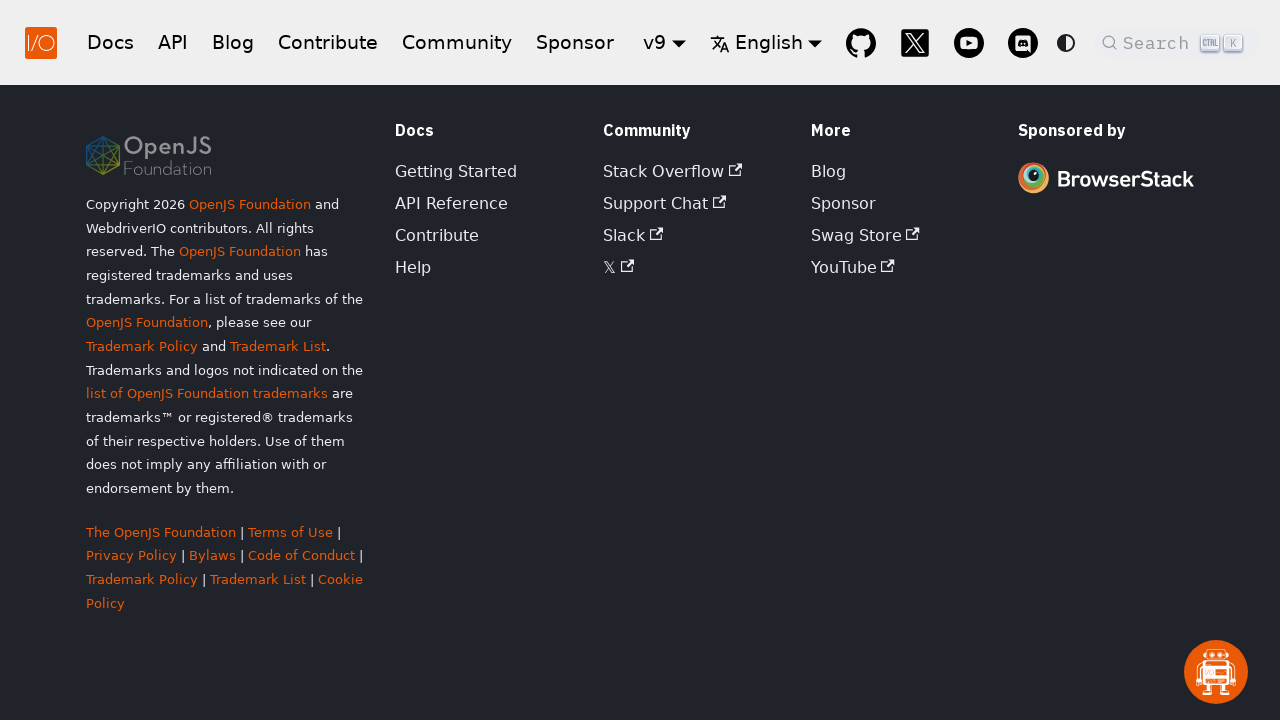

Verified page scrolled down more than 100 pixels vertically
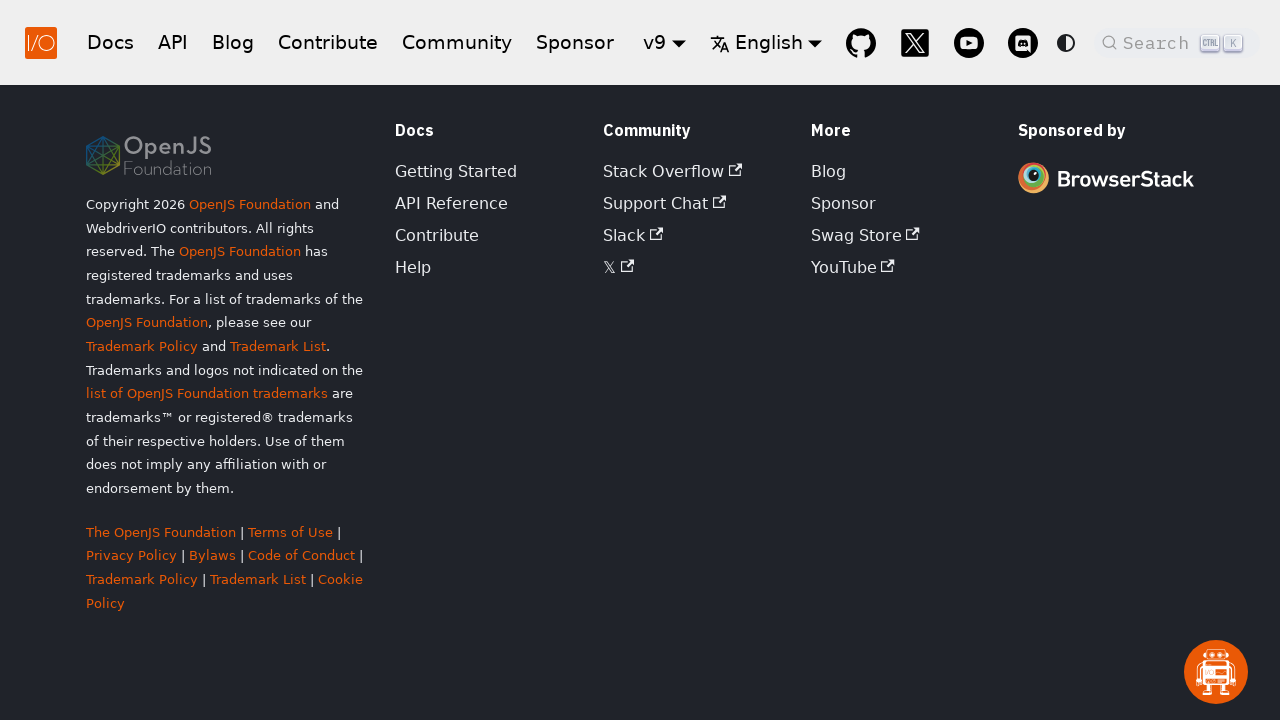

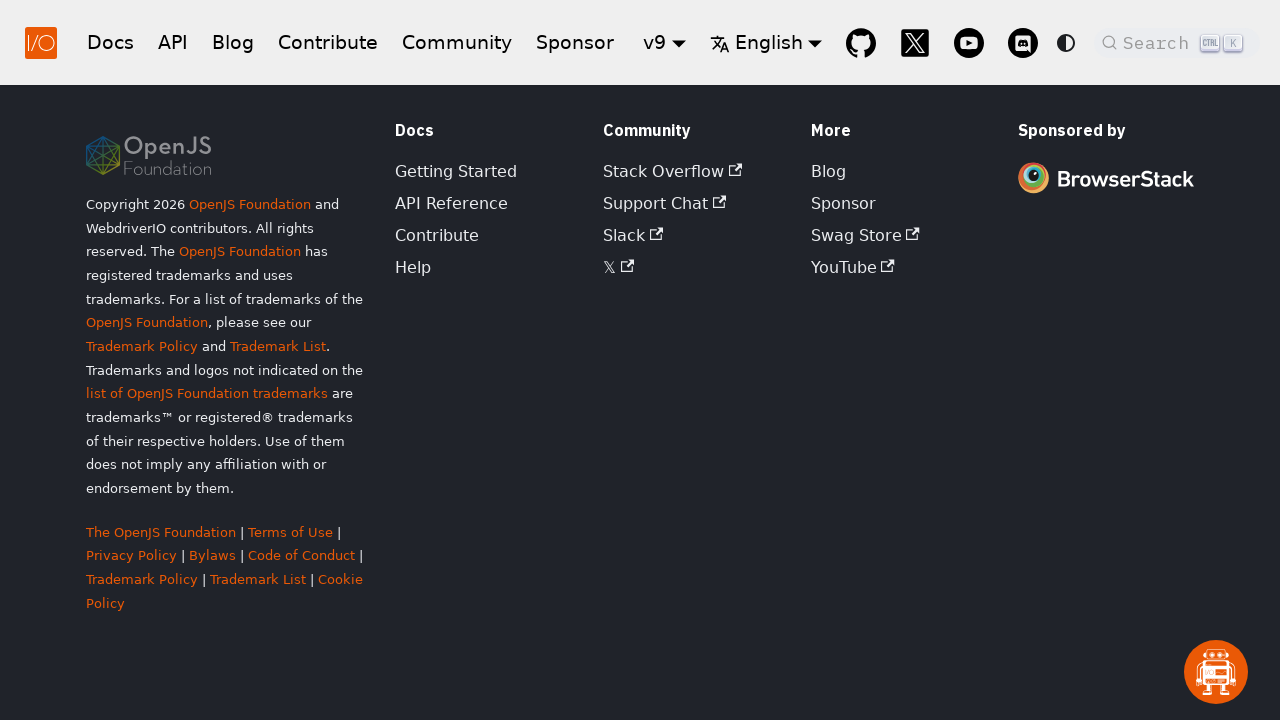